Tests calendar date picker by selecting a specific date (May 30, 2026) using year, month and day navigation

Starting URL: https://rahulshettyacademy.com/seleniumPractise/#/offers

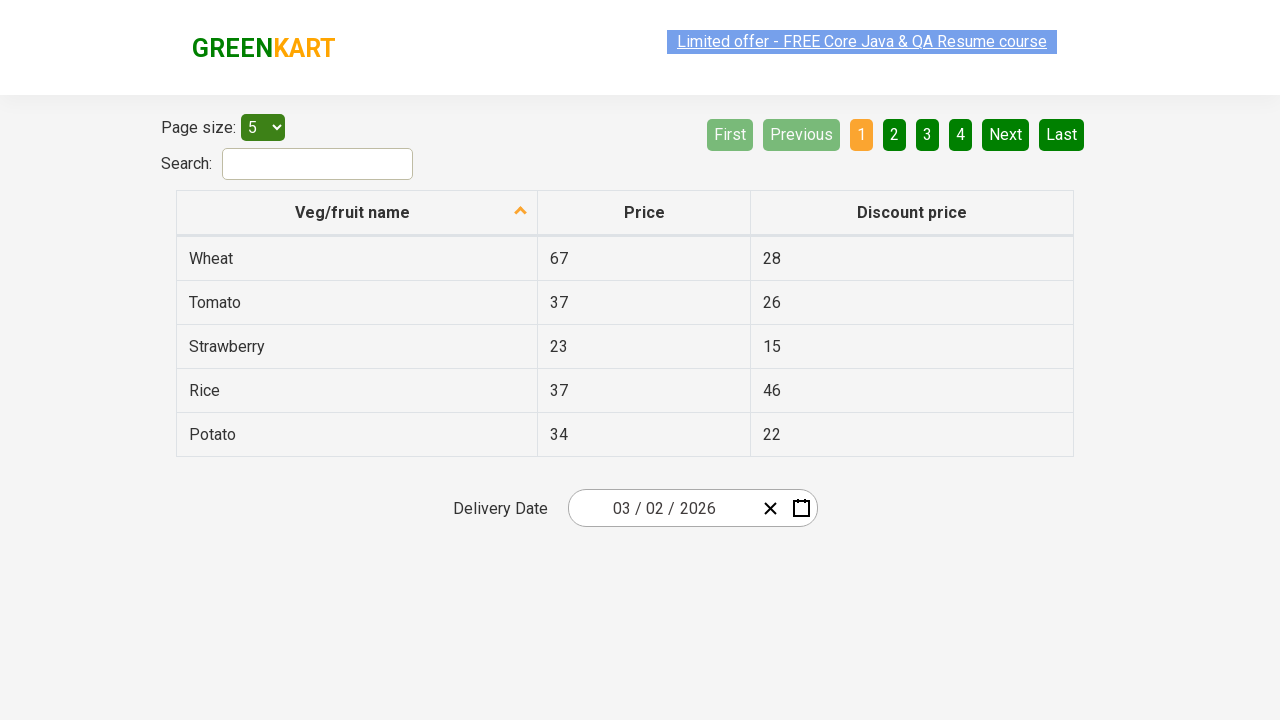

Clicked date picker to open calendar at (662, 508) on div.react-date-picker__inputGroup
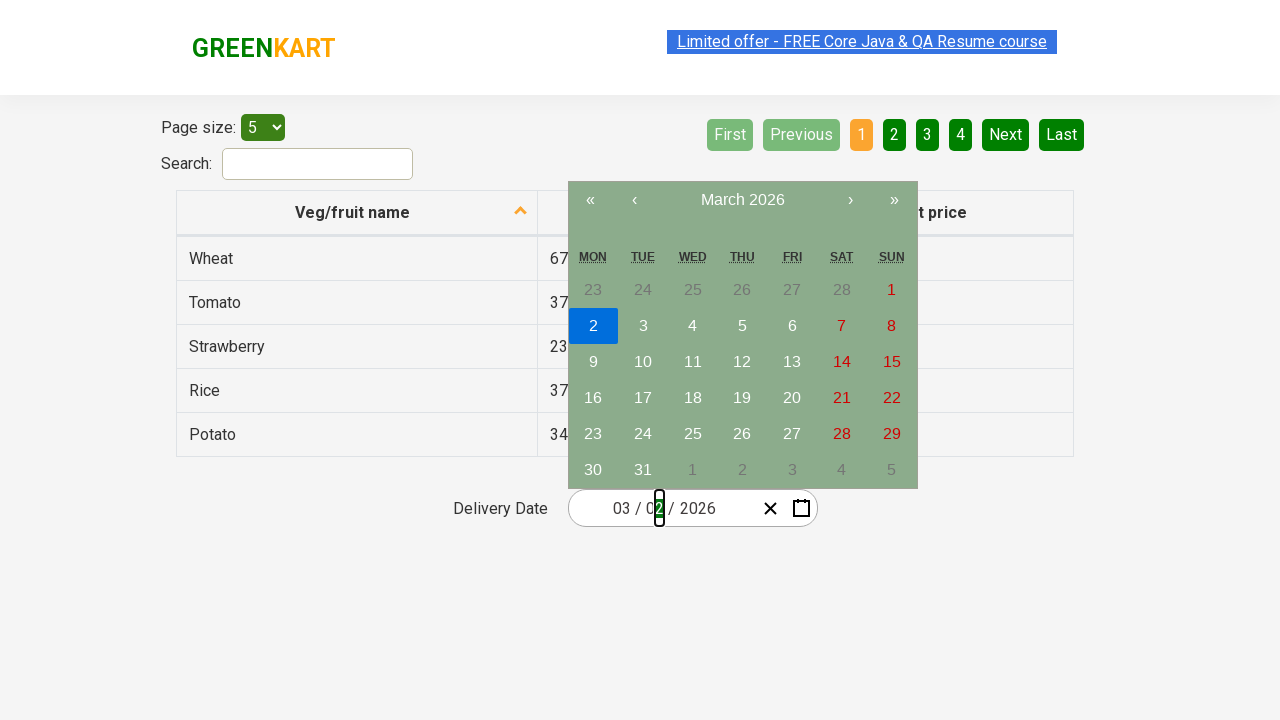

Clicked navigation label first time to navigate up at (742, 200) on button.react-calendar__navigation__label
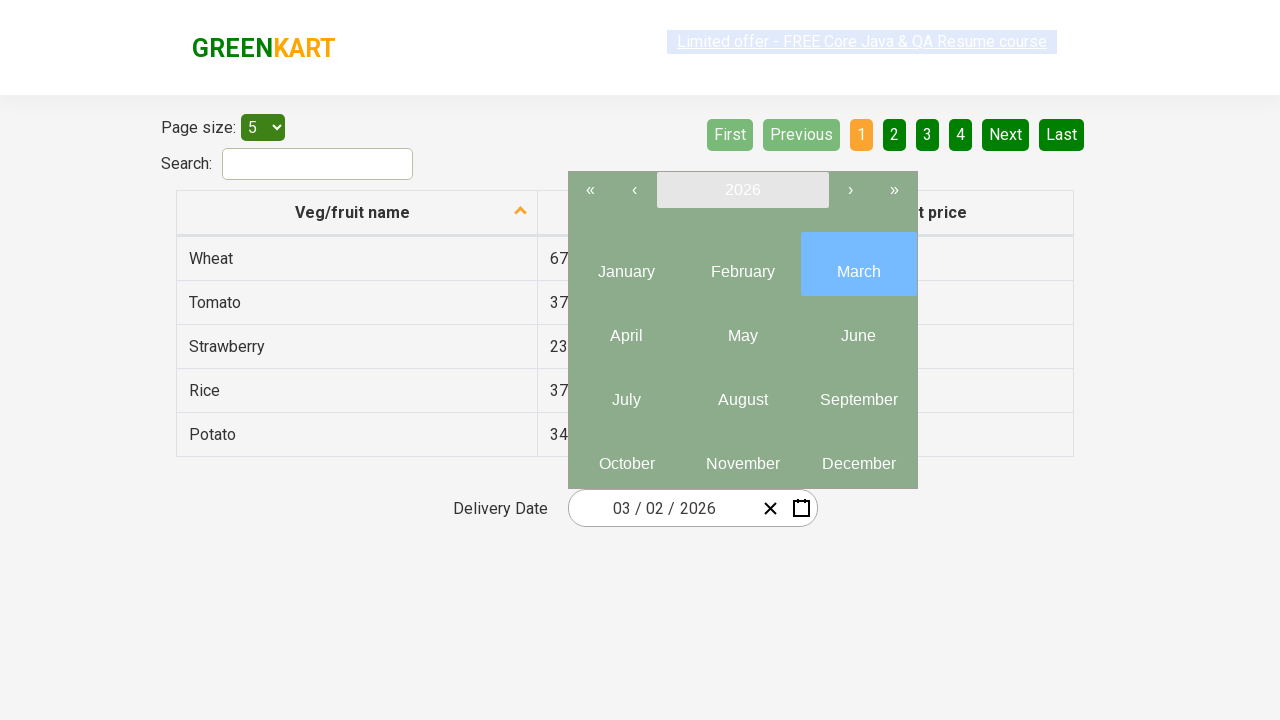

Clicked navigation label second time to reach year view at (742, 190) on button.react-calendar__navigation__label
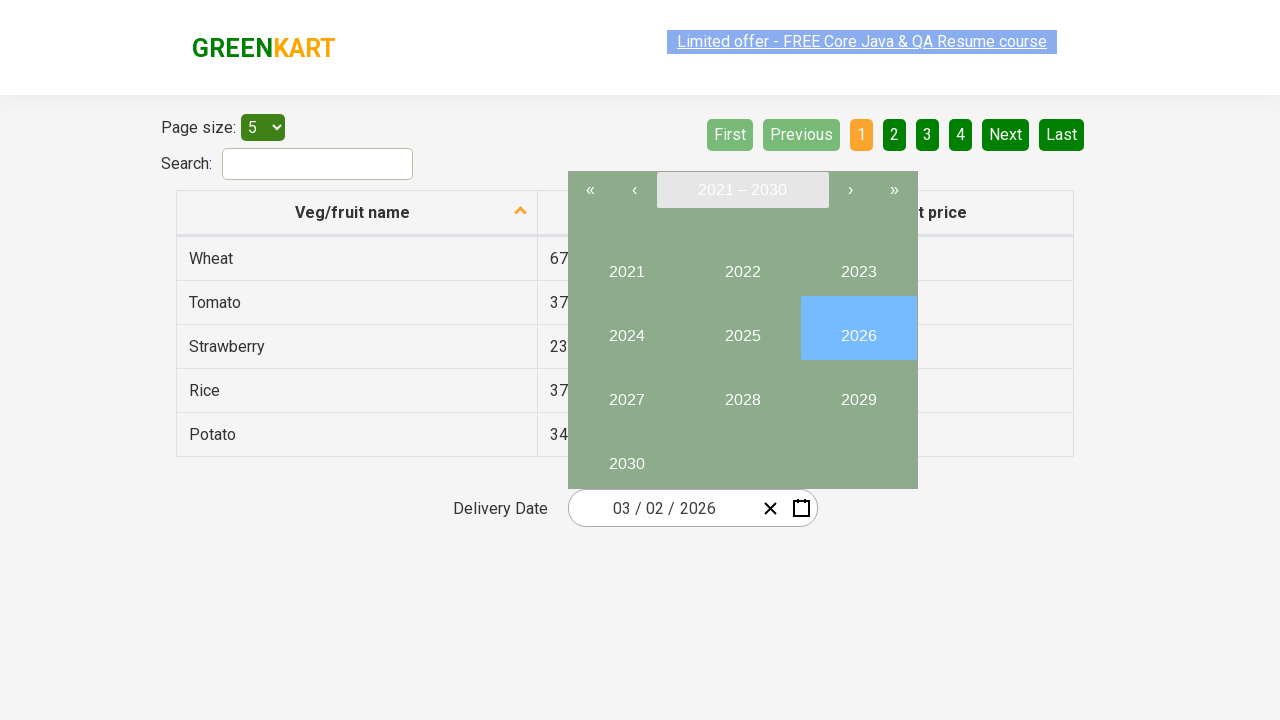

Selected year 2026 from year view at (858, 328) on button:has-text('2026')
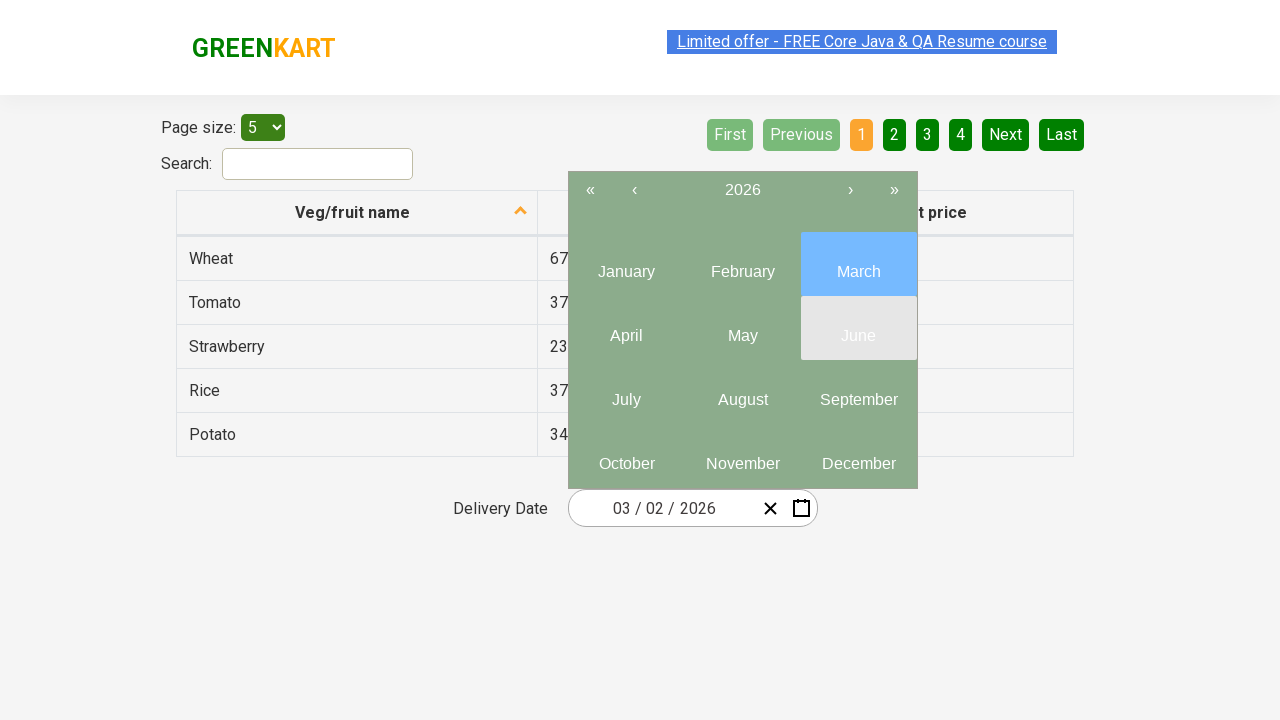

Selected month 5 (May) from year view at (742, 328) on button.react-calendar__year-view__months__month >> nth=4
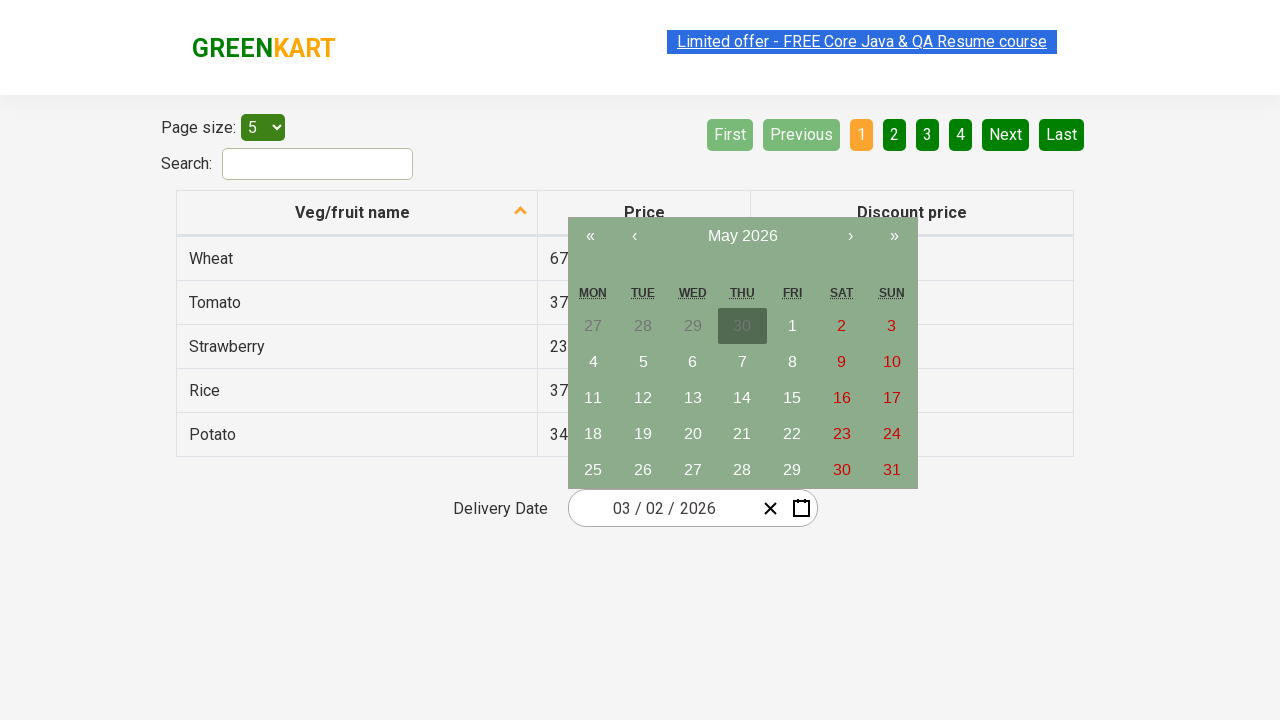

Selected day 30 from calendar (May 30, 2026) at (842, 470) on button.react-calendar__month-view__days__day:not(.react-calendar__month-view__da
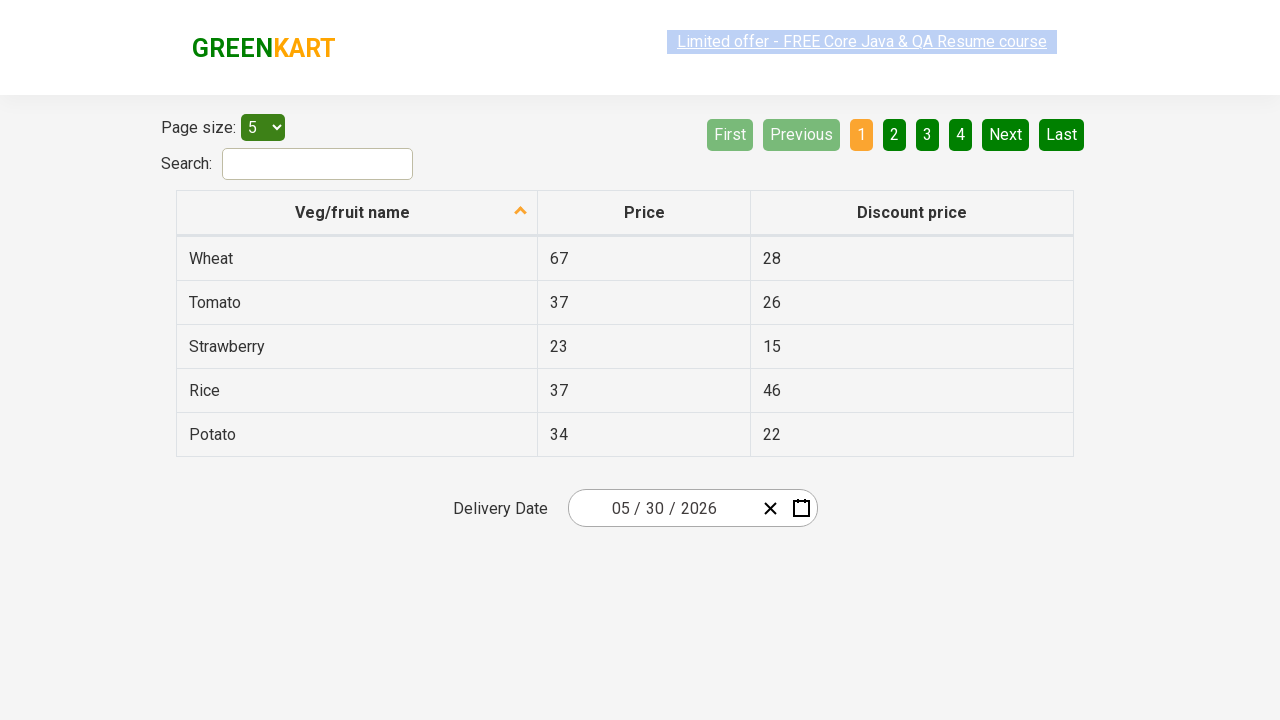

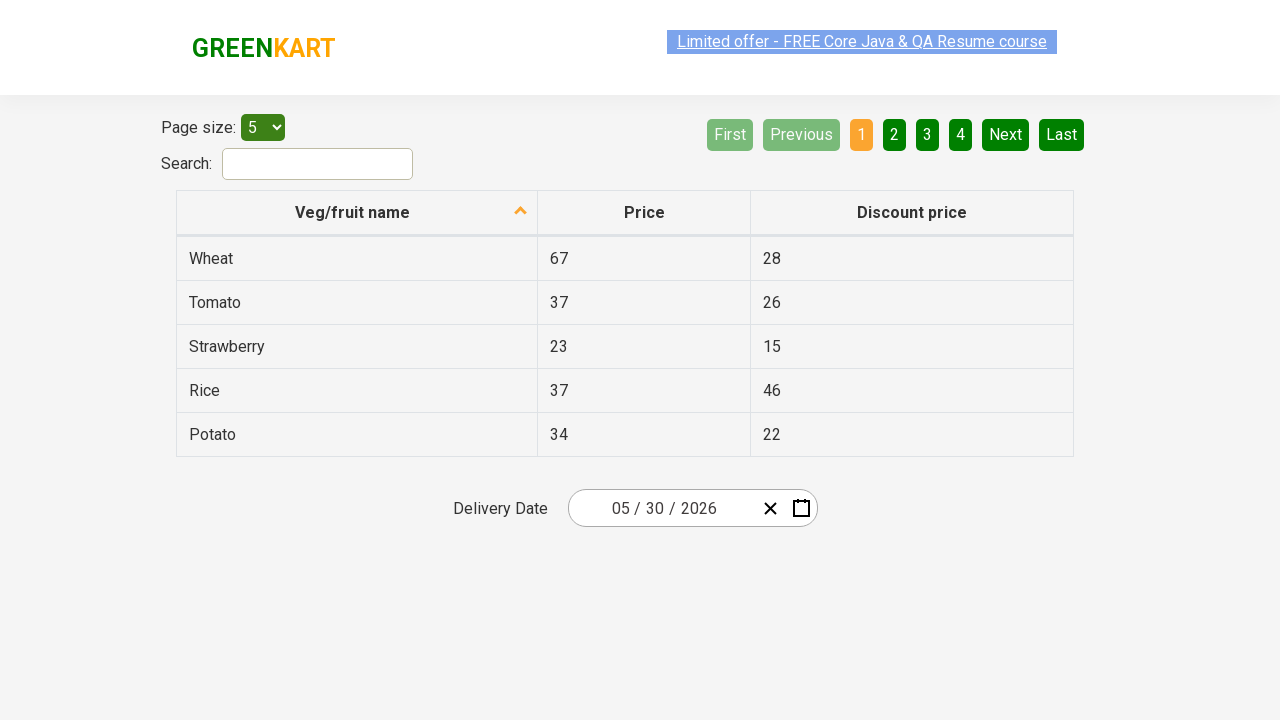